Tests handling a simple JavaScript alert by clicking a button to trigger it and accepting the alert

Starting URL: https://the-internet.herokuapp.com/javascript_alerts

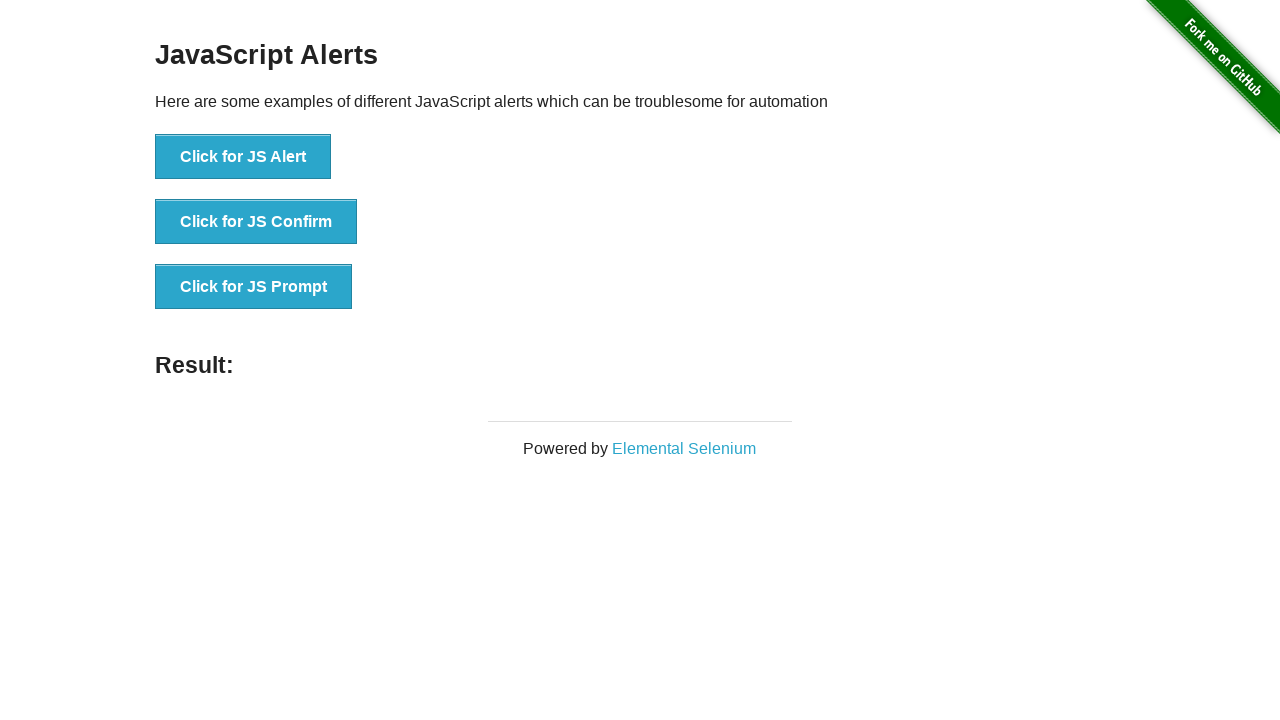

Clicked 'Click for JS Alert' button to trigger JavaScript alert at (243, 157) on xpath=//button[.='Click for JS Alert']
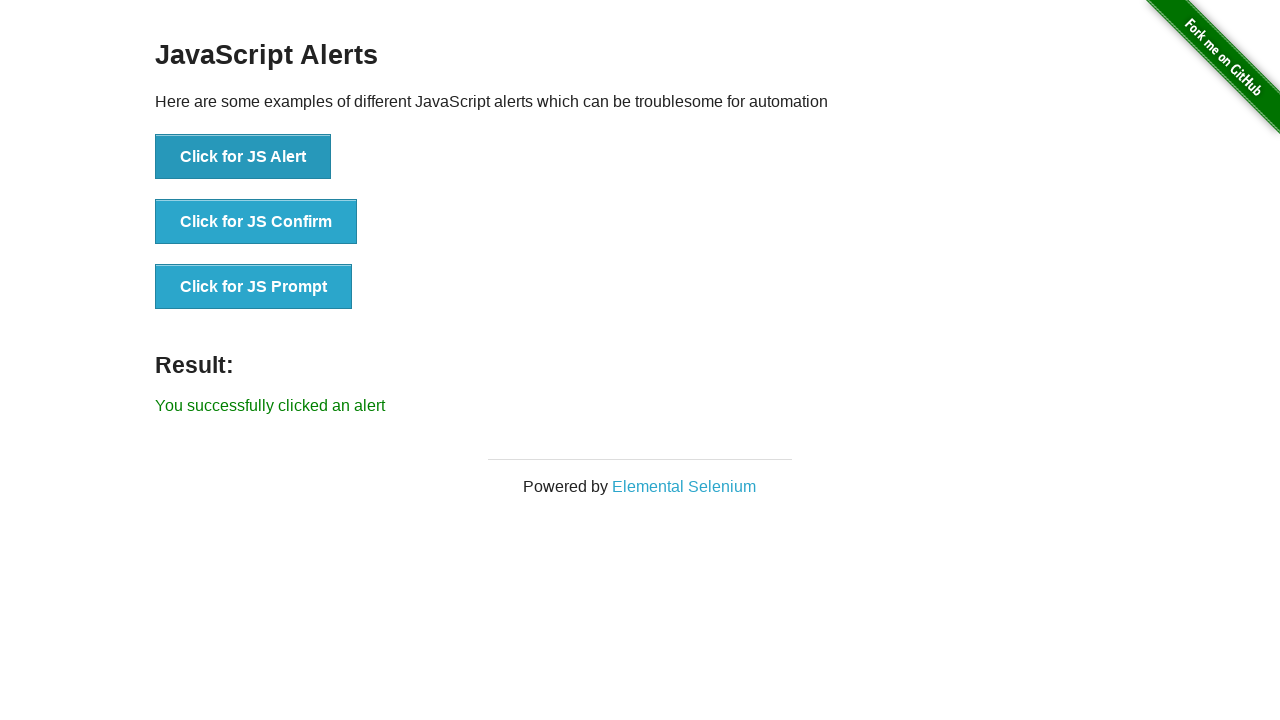

Set up dialog handler to accept alert
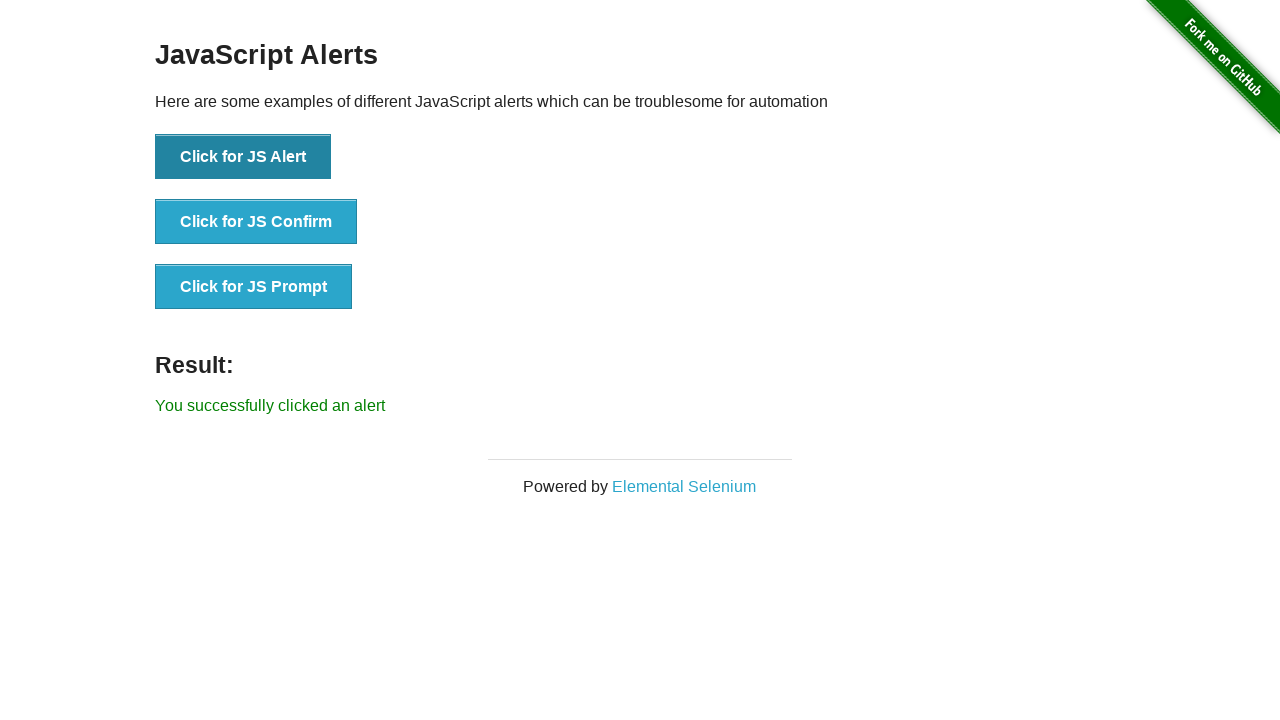

Verified success message 'You successfully clicked an alert' is displayed
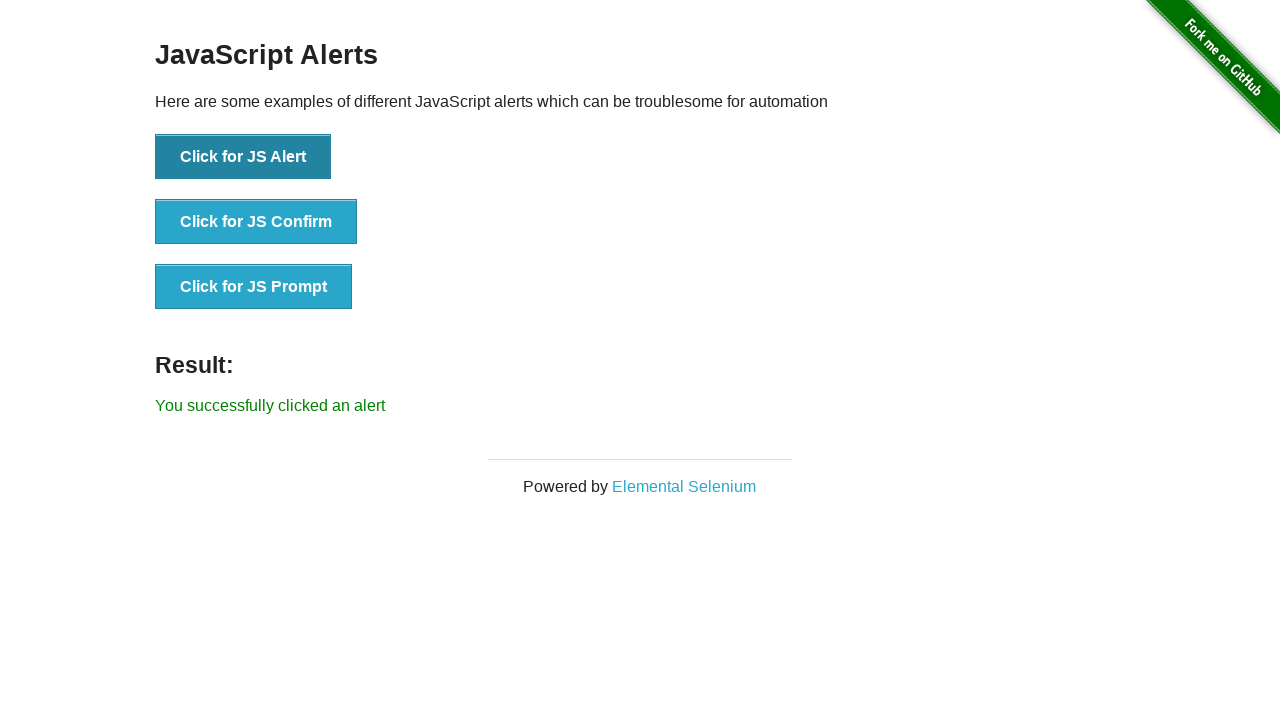

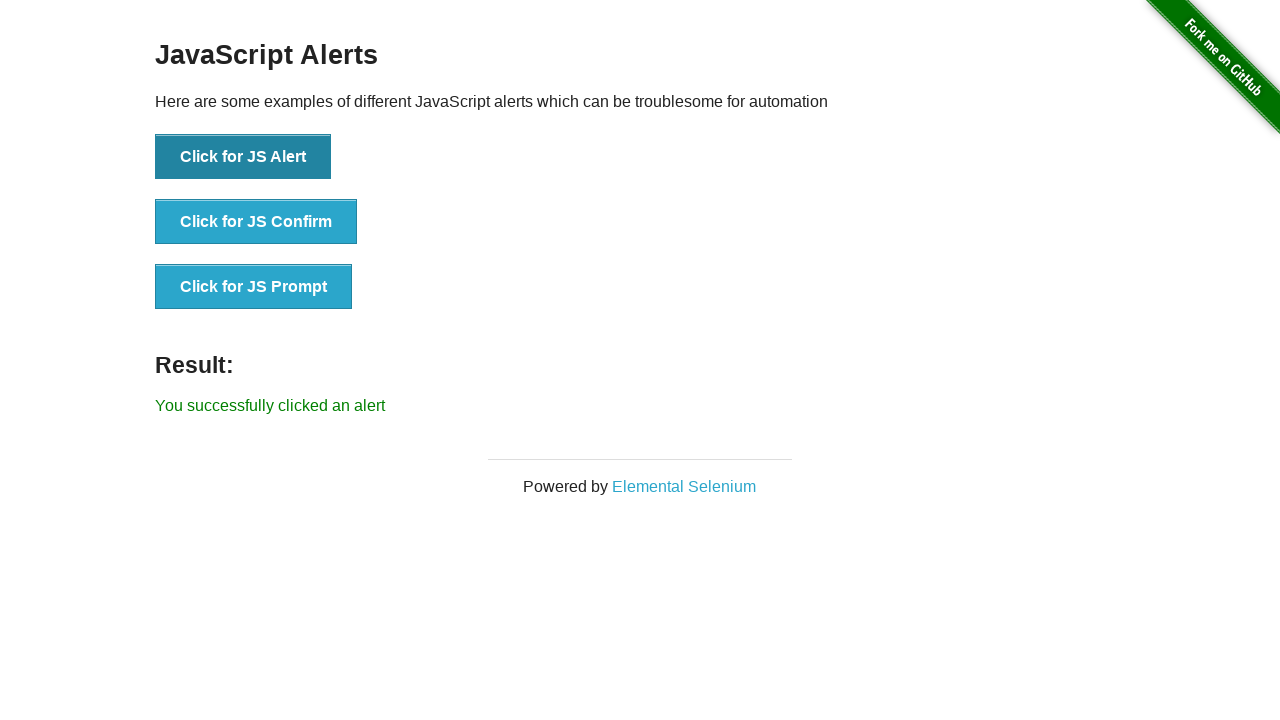